Tests the "Get Started" functionality on City Bank homepage by selecting options from two dropdown menus - selecting a customer type and a service type (Student File).

Starting URL: https://www.thecitybank.com/home

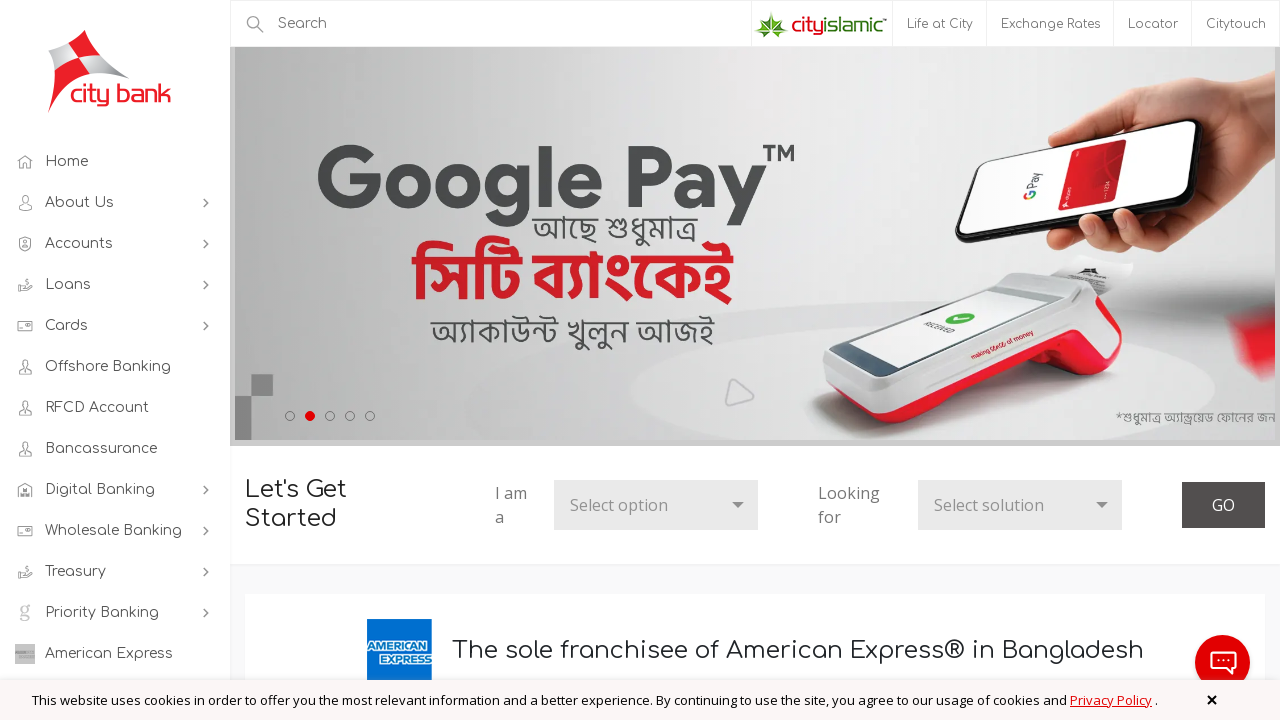

Selected customer type (value 7) from 'who' dropdown on #who
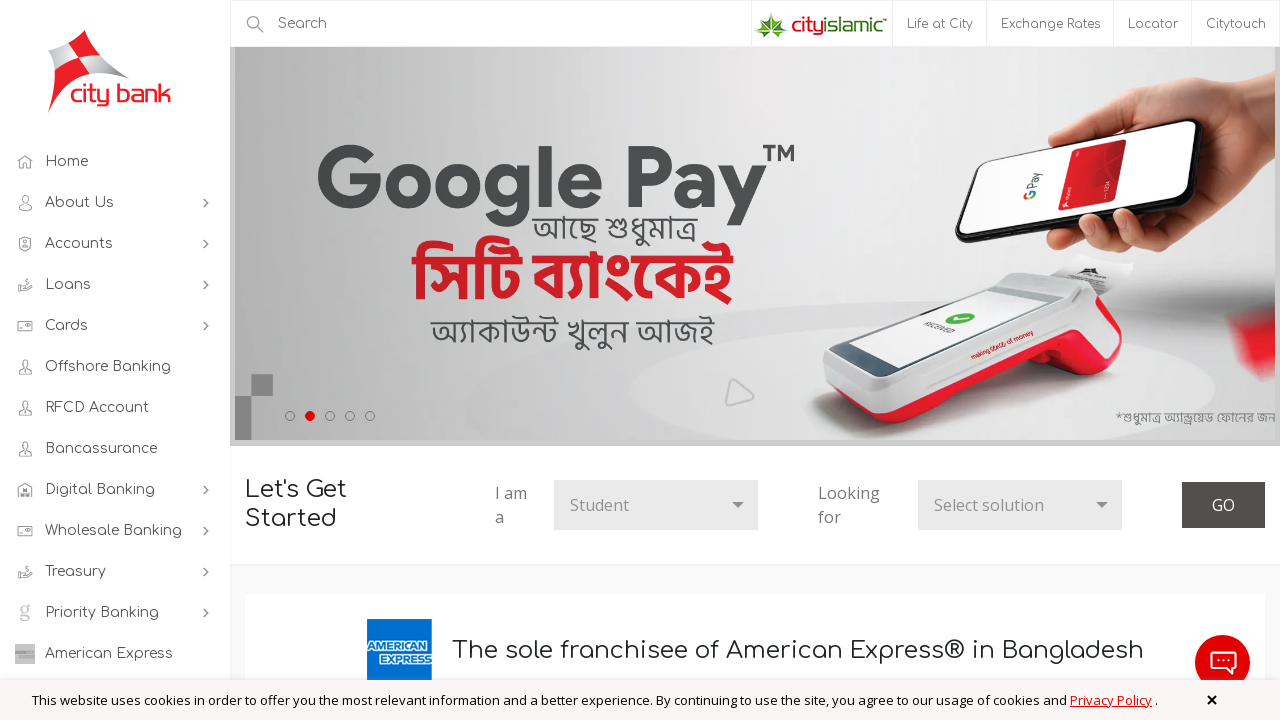

Waited 1000ms for page to process after customer type selection
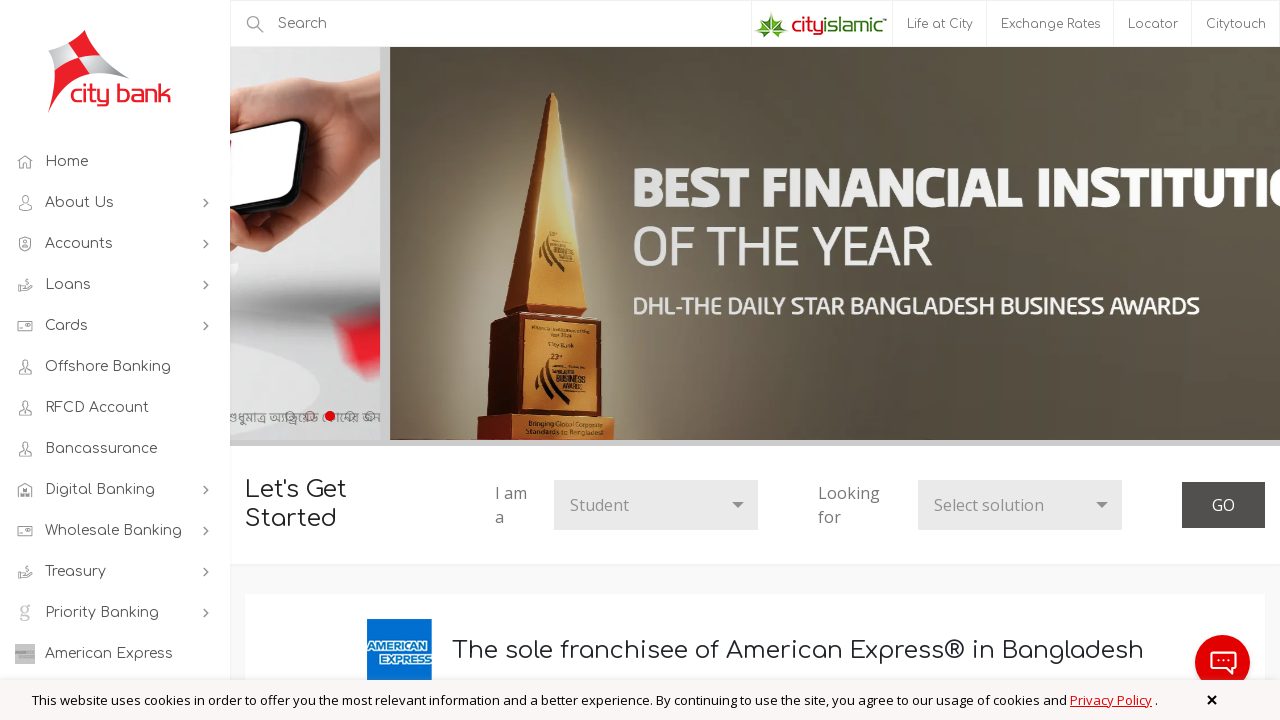

Selected 'Student File' service type from 'for' dropdown on #for
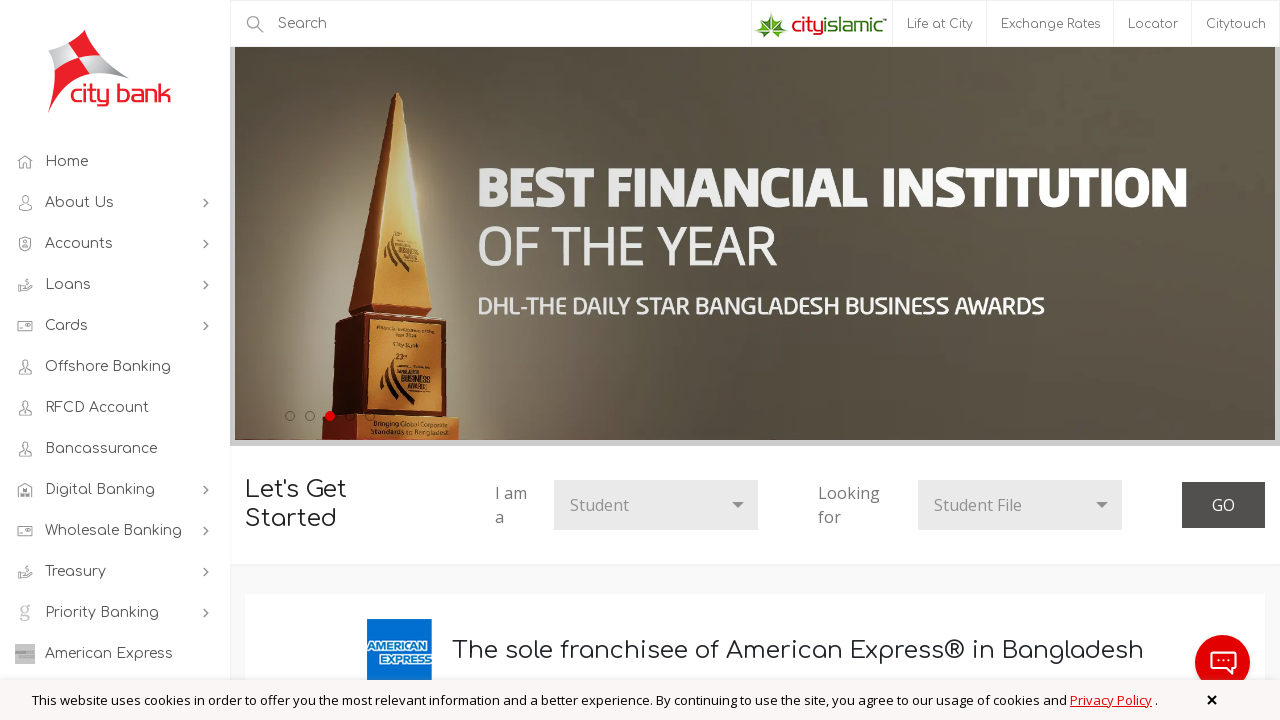

Waited 1000ms for page to process after service type selection
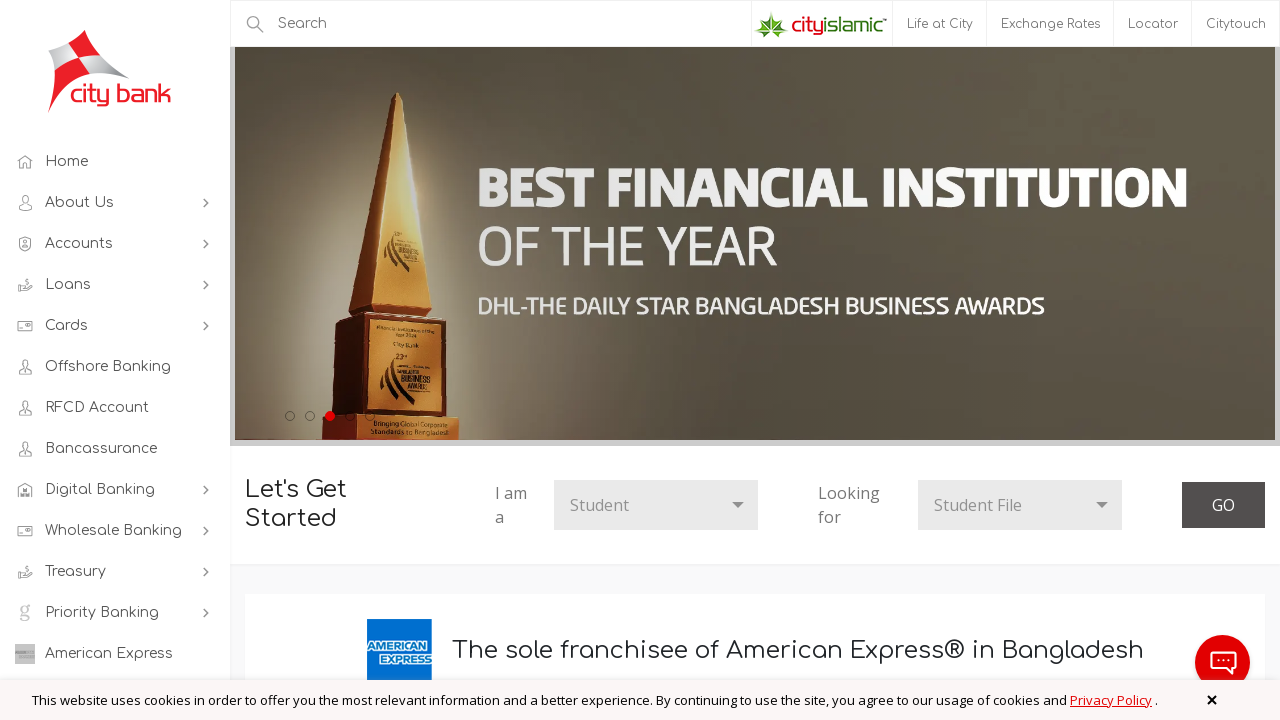

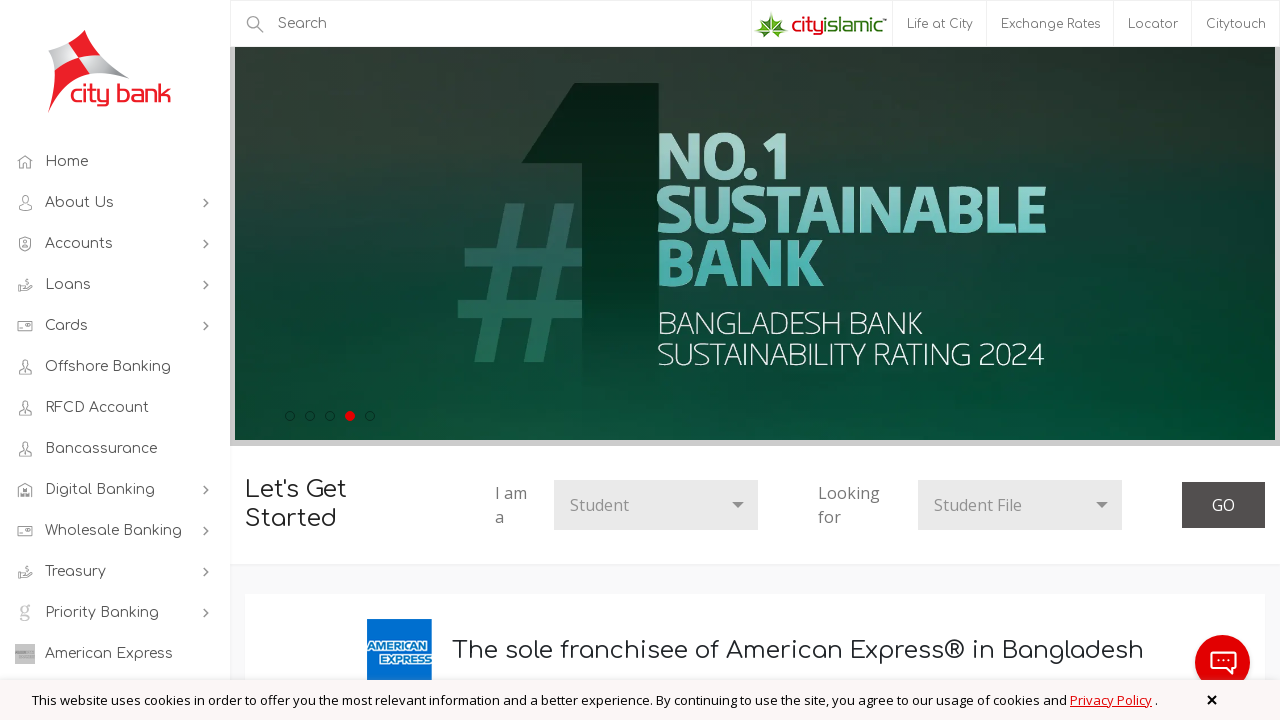